Tests hover functionality by hovering over the first figure and verifying the user name appears

Starting URL: https://the-internet.herokuapp.com/hovers

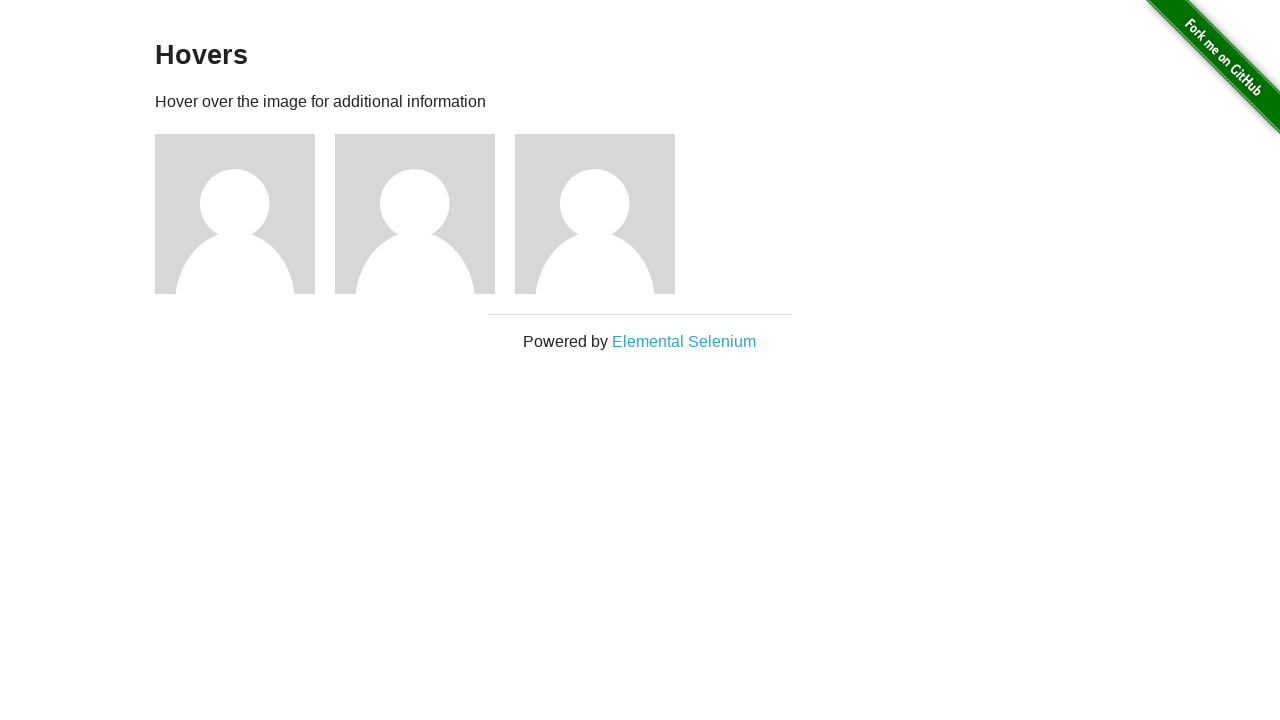

Navigated to hovers page
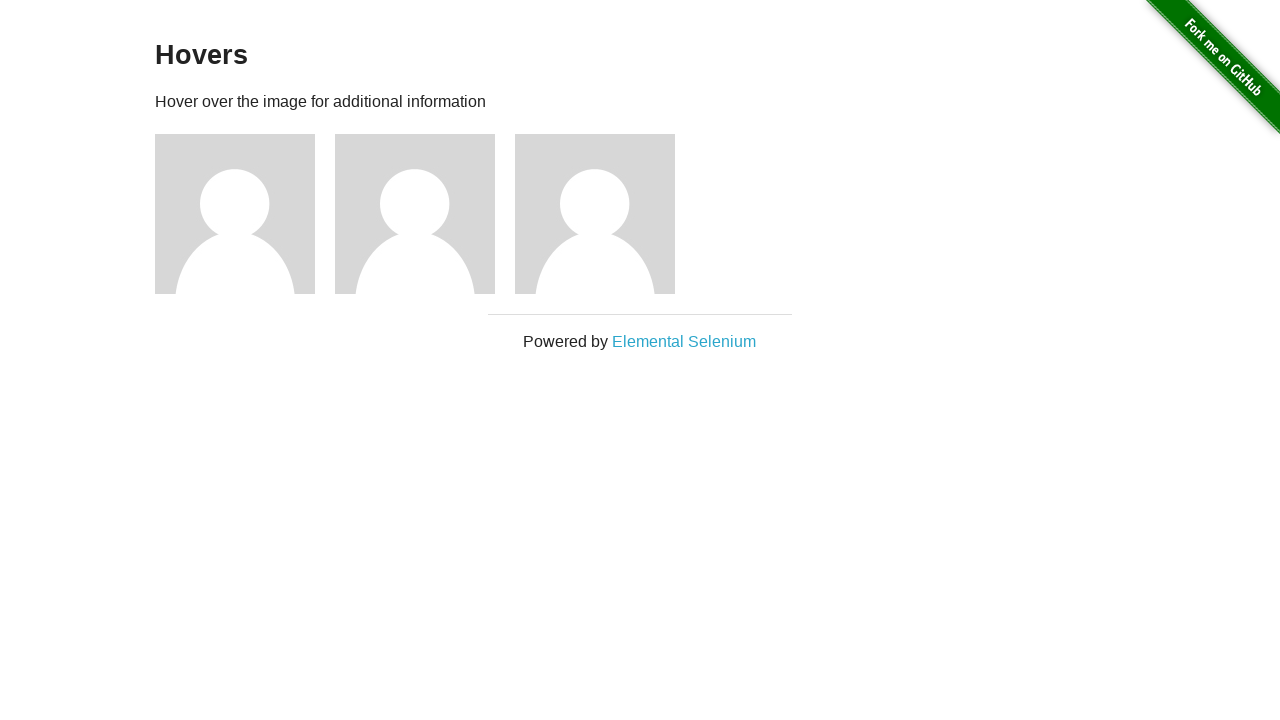

Hovered over figure 1 at (245, 214) on .figure:nth-child(3)
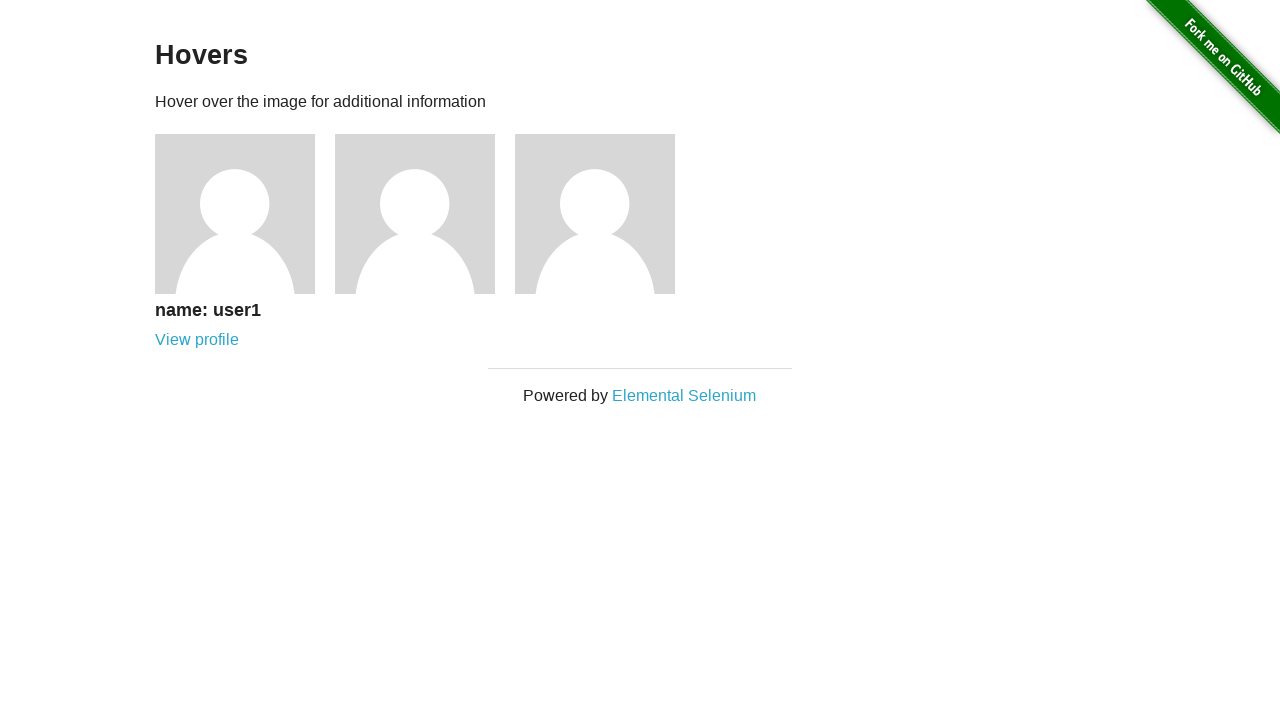

User name caption appeared on figure 1
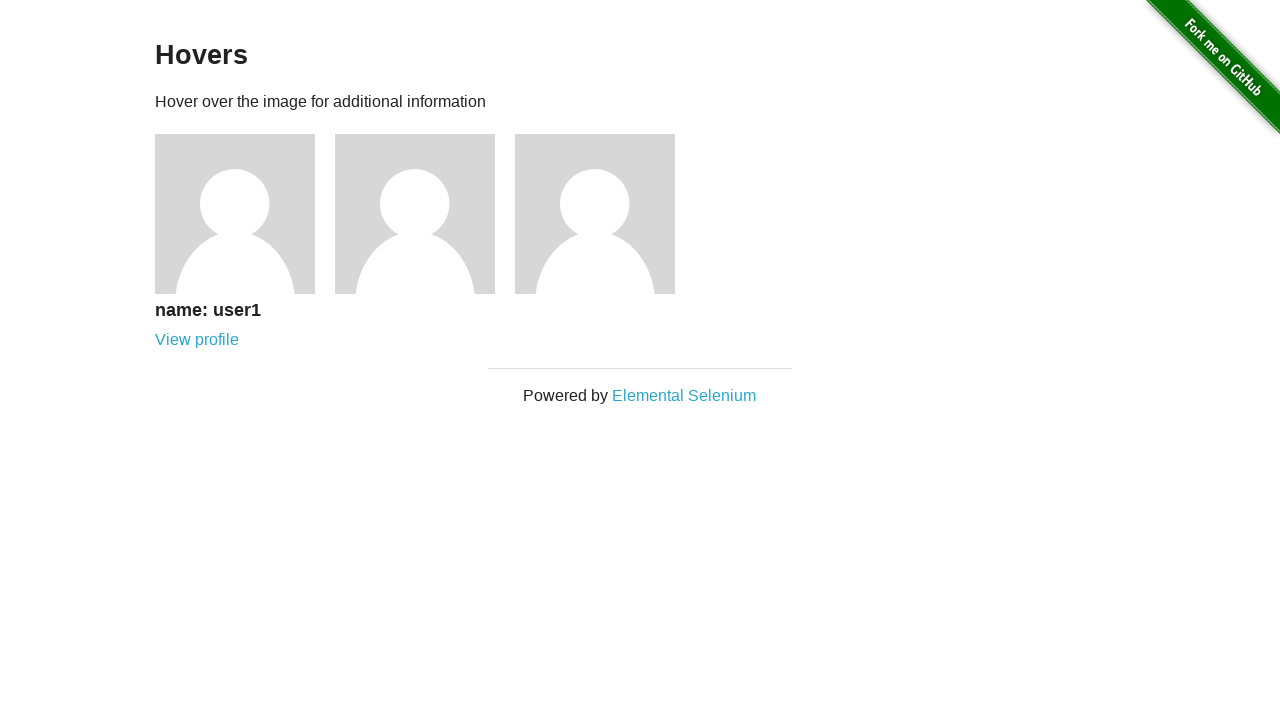

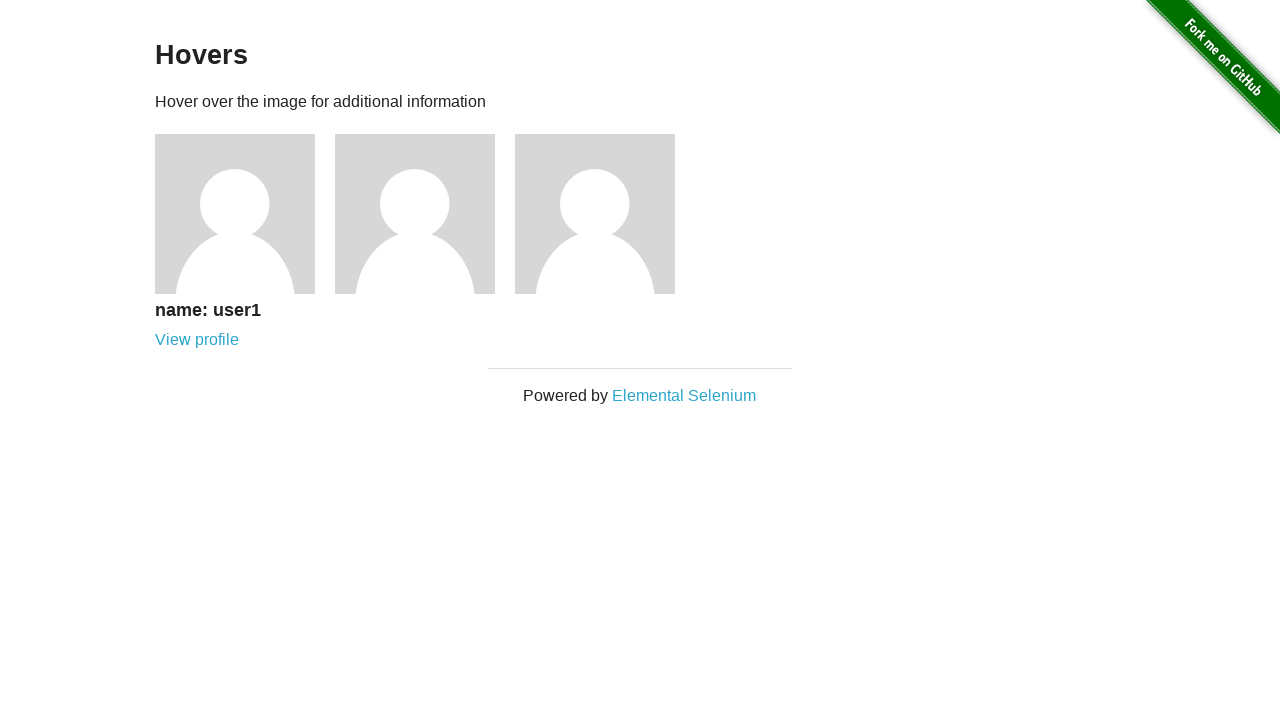